Tests mouse release action after clicking and holding source element and moving to target element

Starting URL: https://crossbrowsertesting.github.io/drag-and-drop

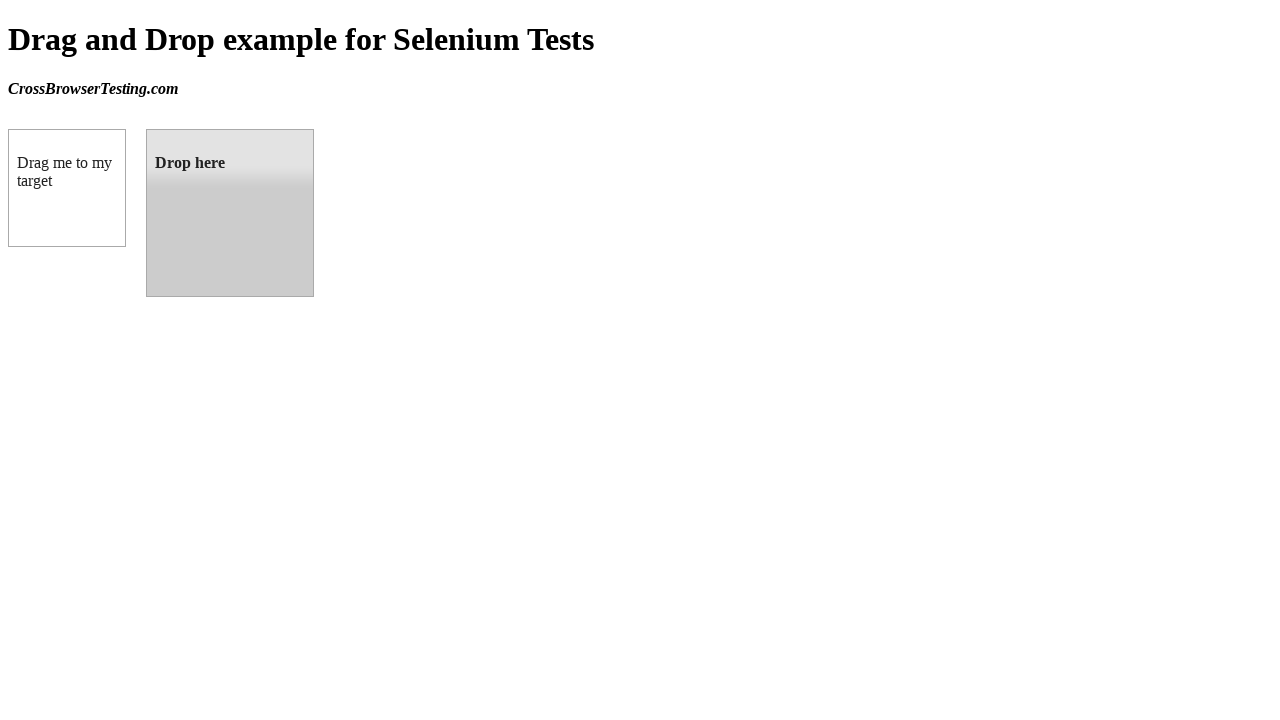

Located source element (draggable box A)
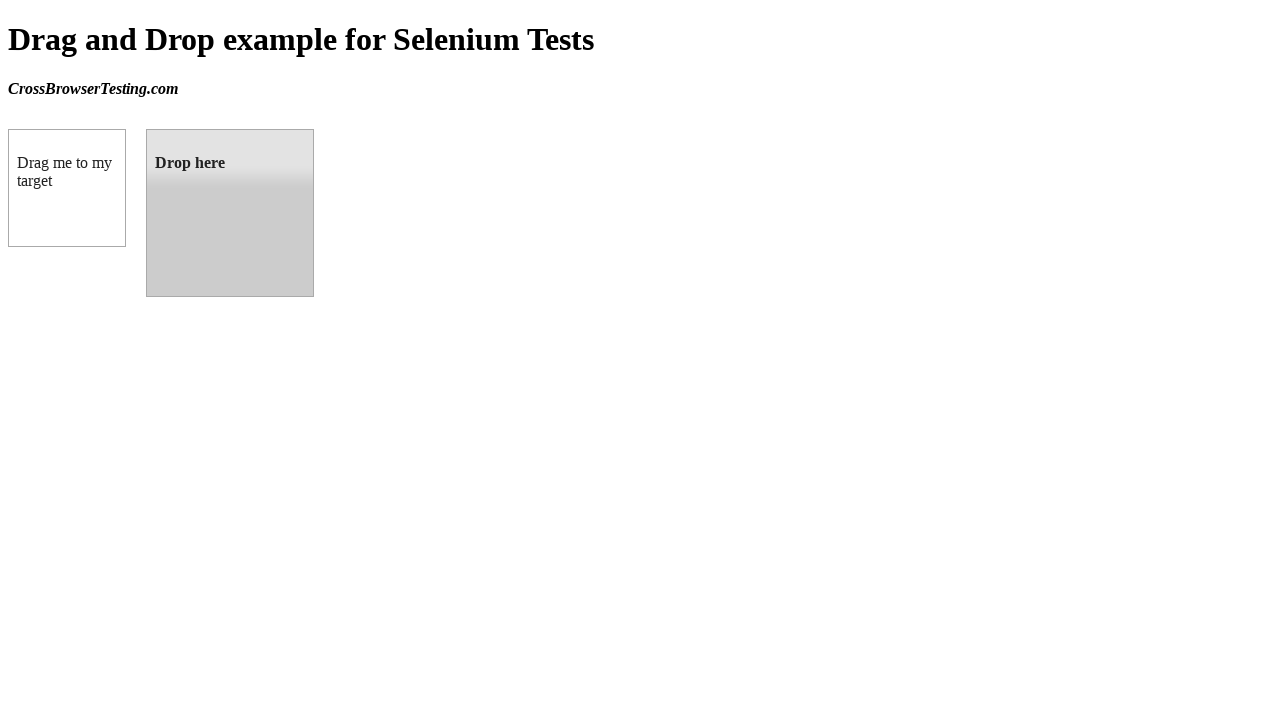

Located target element (droppable box B)
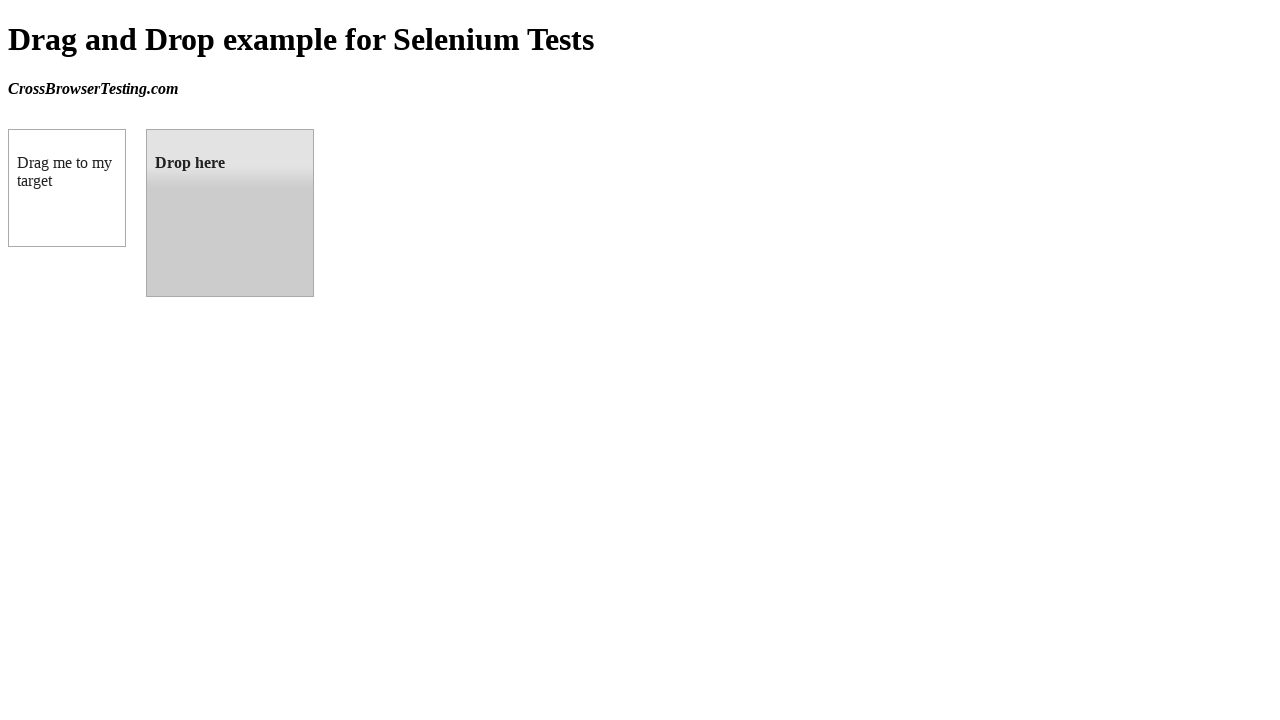

Retrieved bounding box for source element
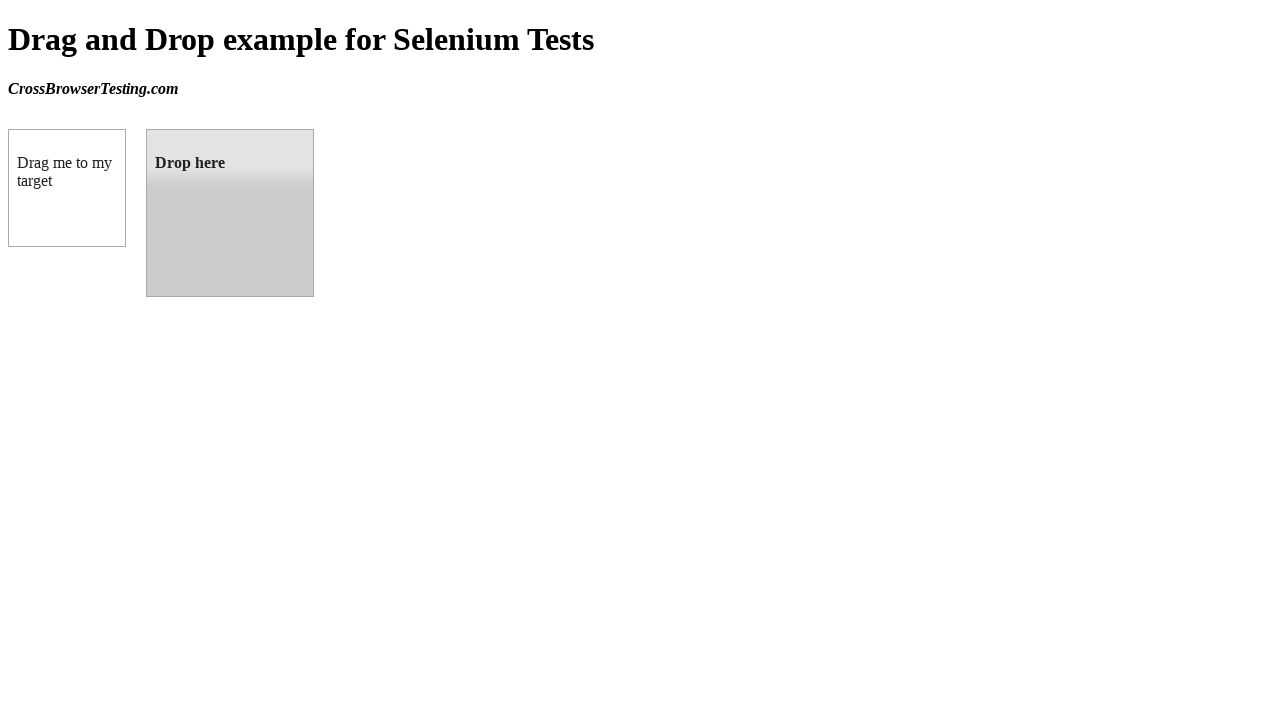

Retrieved bounding box for target element
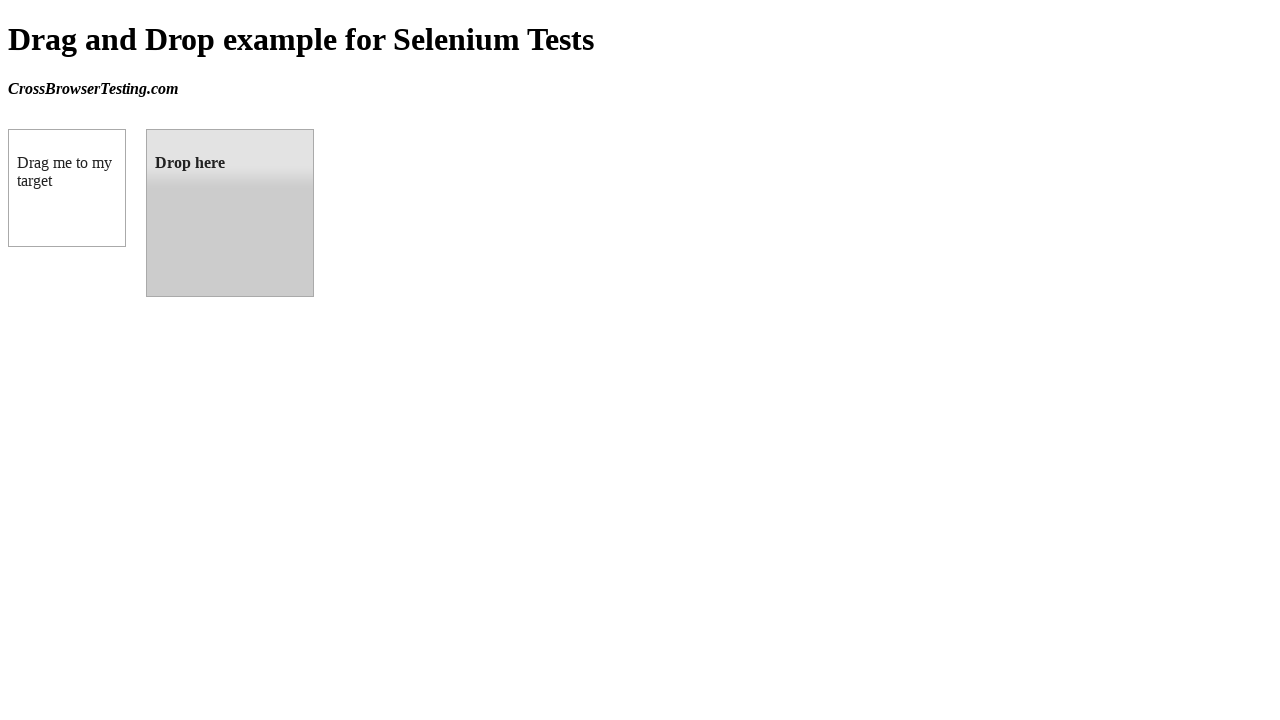

Moved mouse to center of source element at (67, 188)
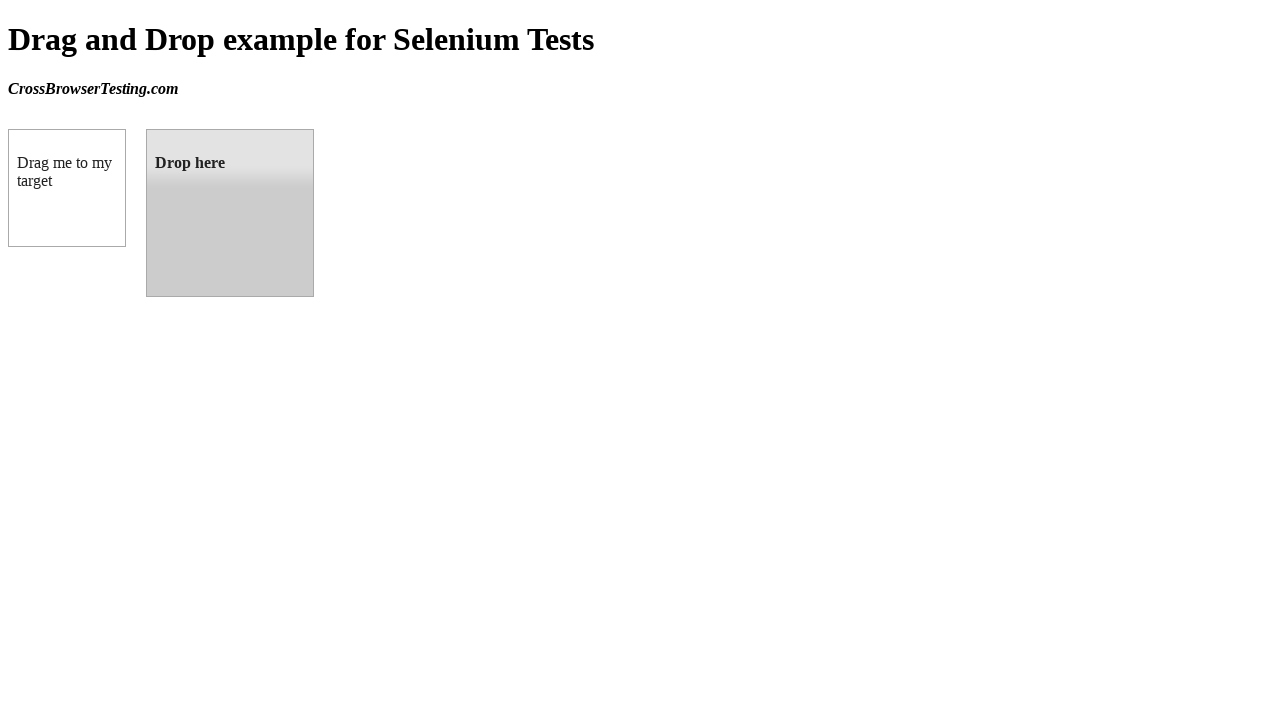

Mouse button pressed down on source element at (67, 188)
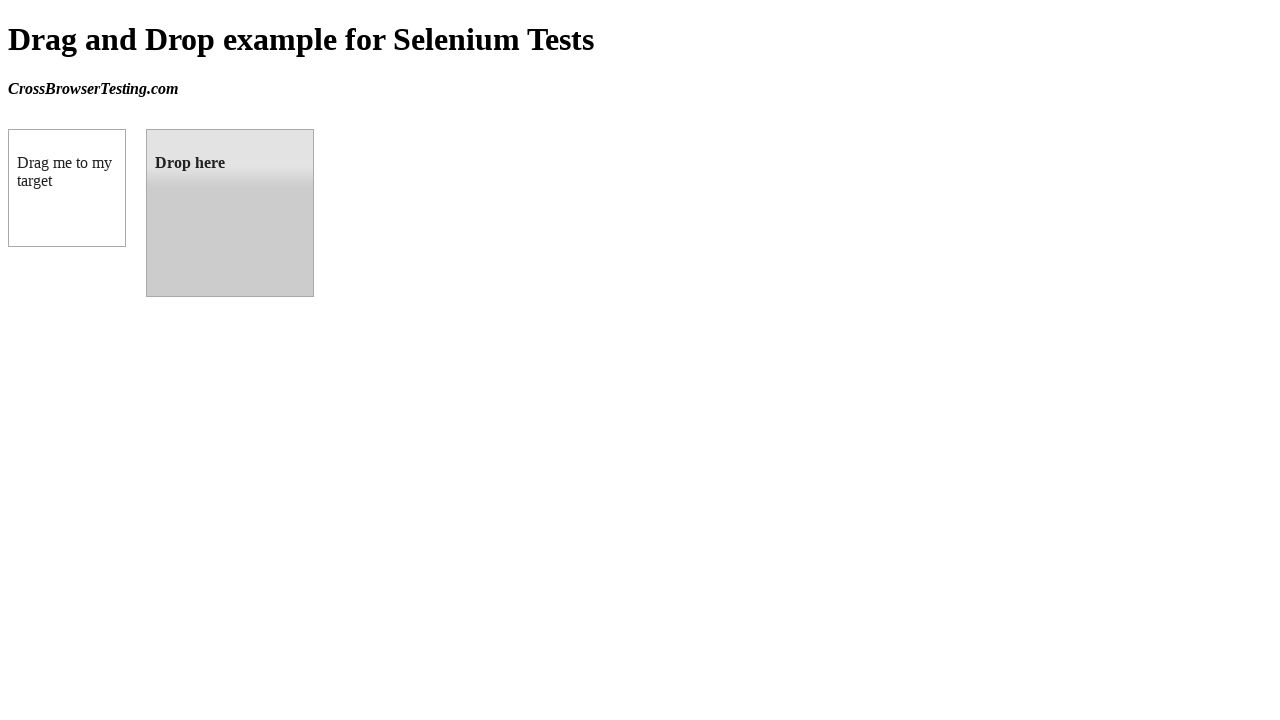

Dragged mouse to center of target element at (230, 213)
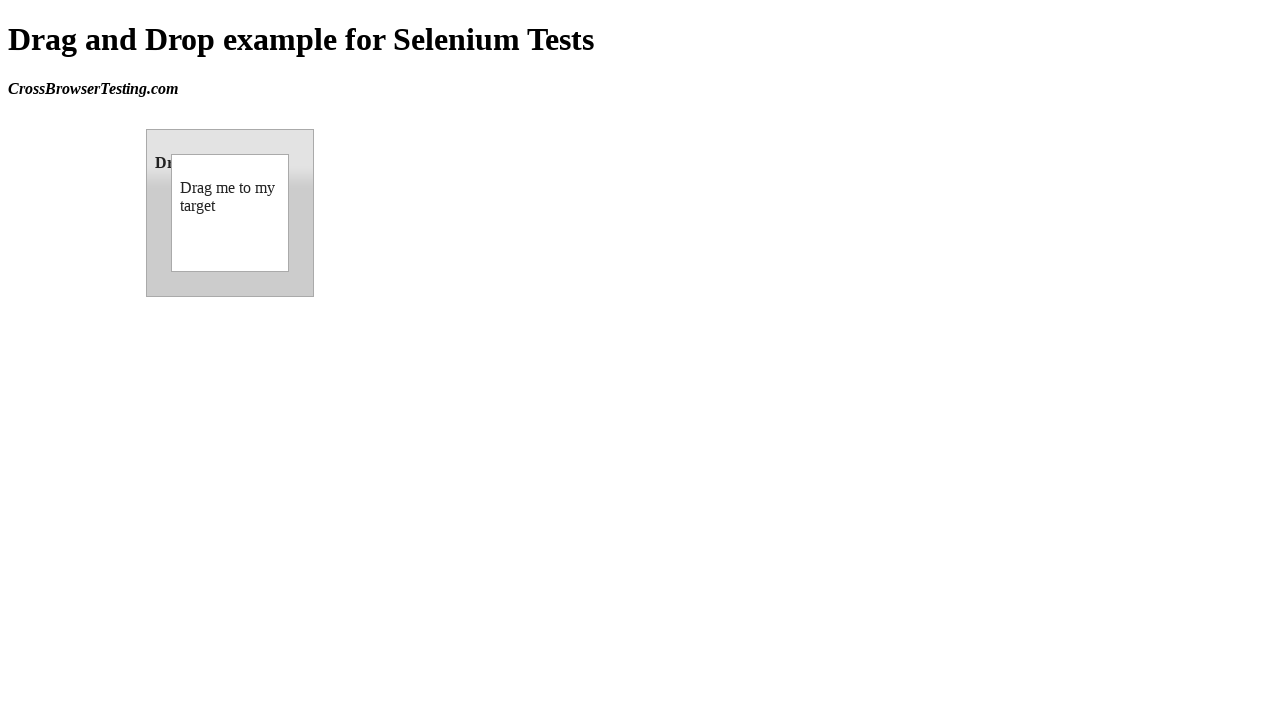

Released mouse button on target element, completing drag and drop at (230, 213)
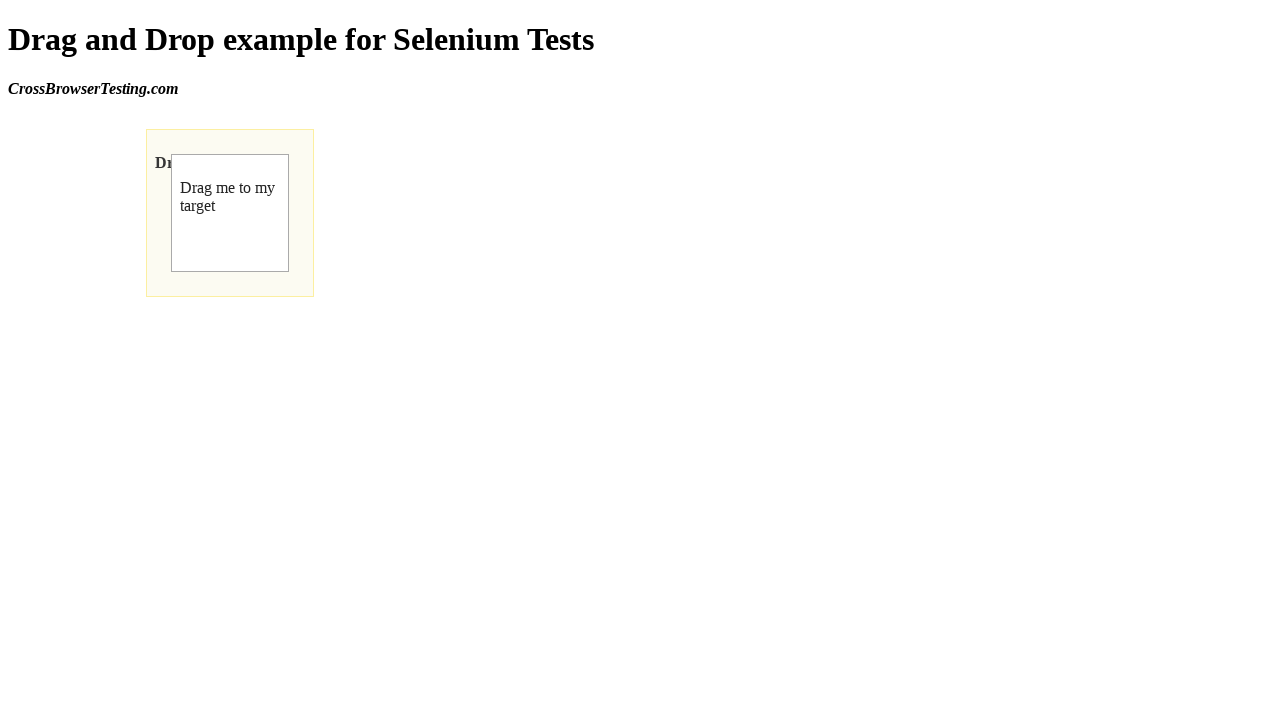

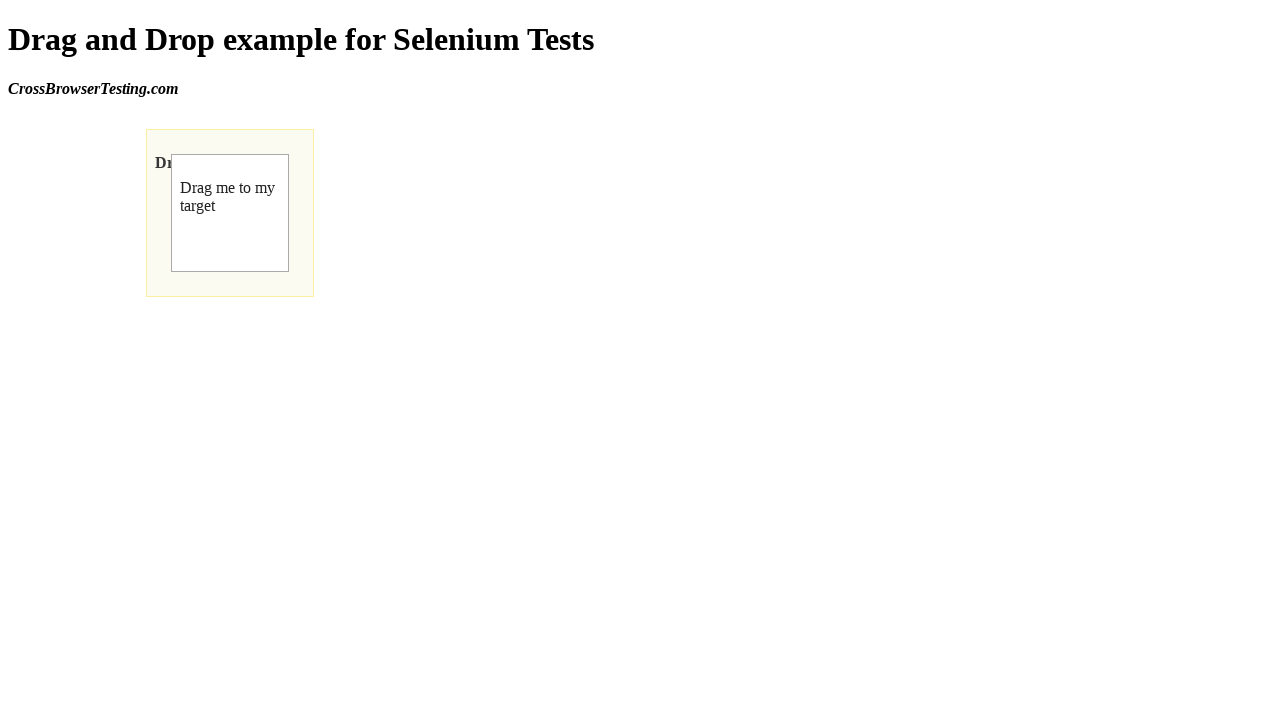